Tests application behavior when network requests containing "GetBook" are blocked/failed. Navigates to an Angular demo app and clicks a button while intercepting and failing specific API requests.

Starting URL: https://rahulshettyacademy.com/angularAppdemo/

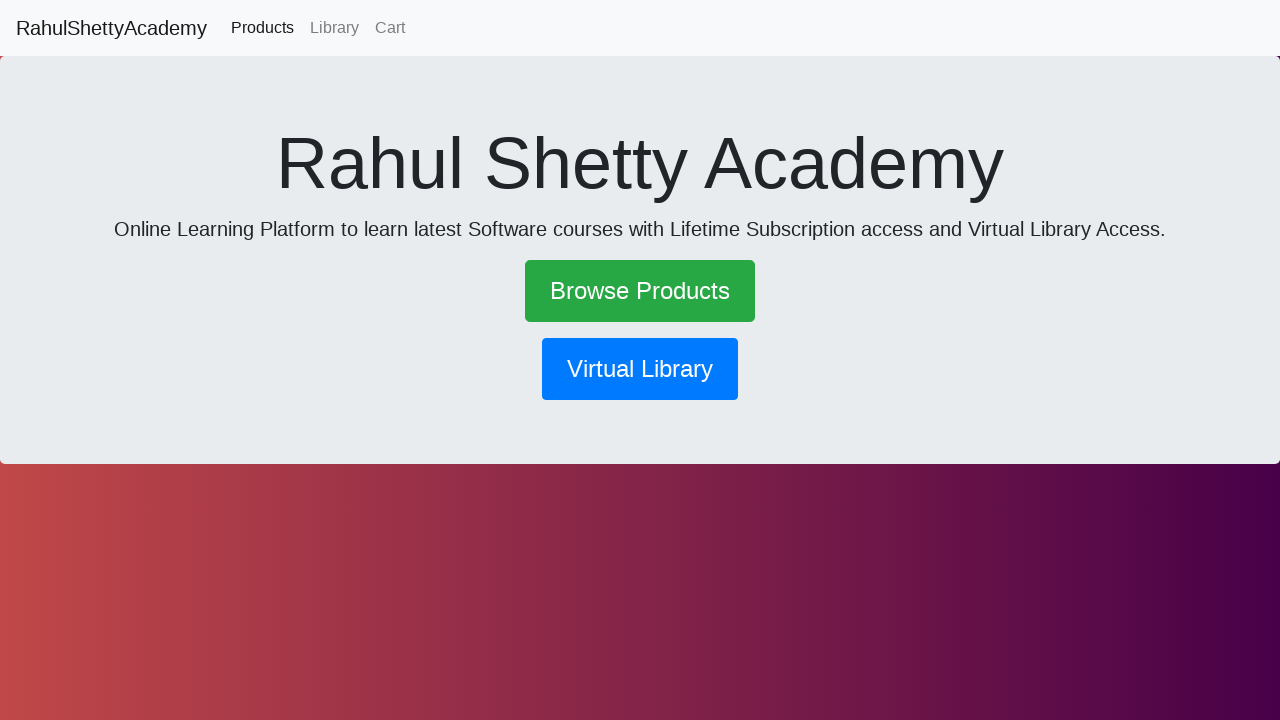

Set up route interception to abort requests containing 'GetBook'
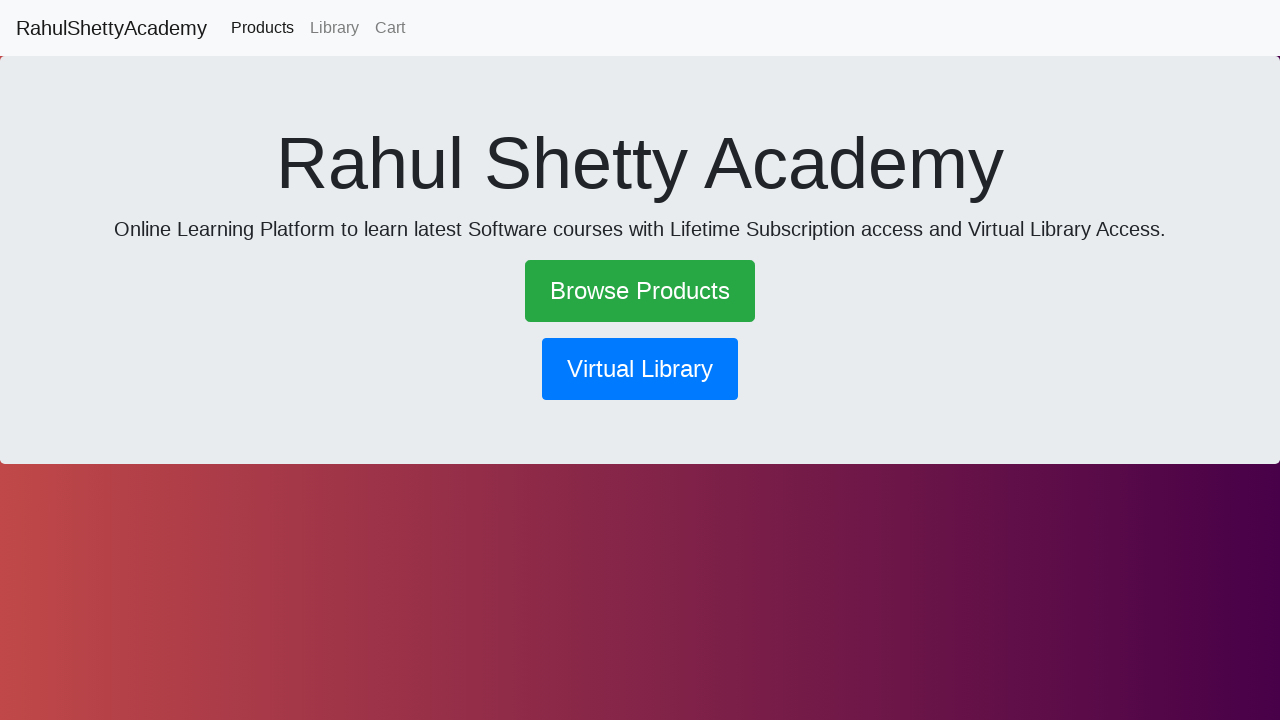

Clicked the button on the landing page at (640, 369) on xpath=/html/body/app-root/app-landingpage/div/button
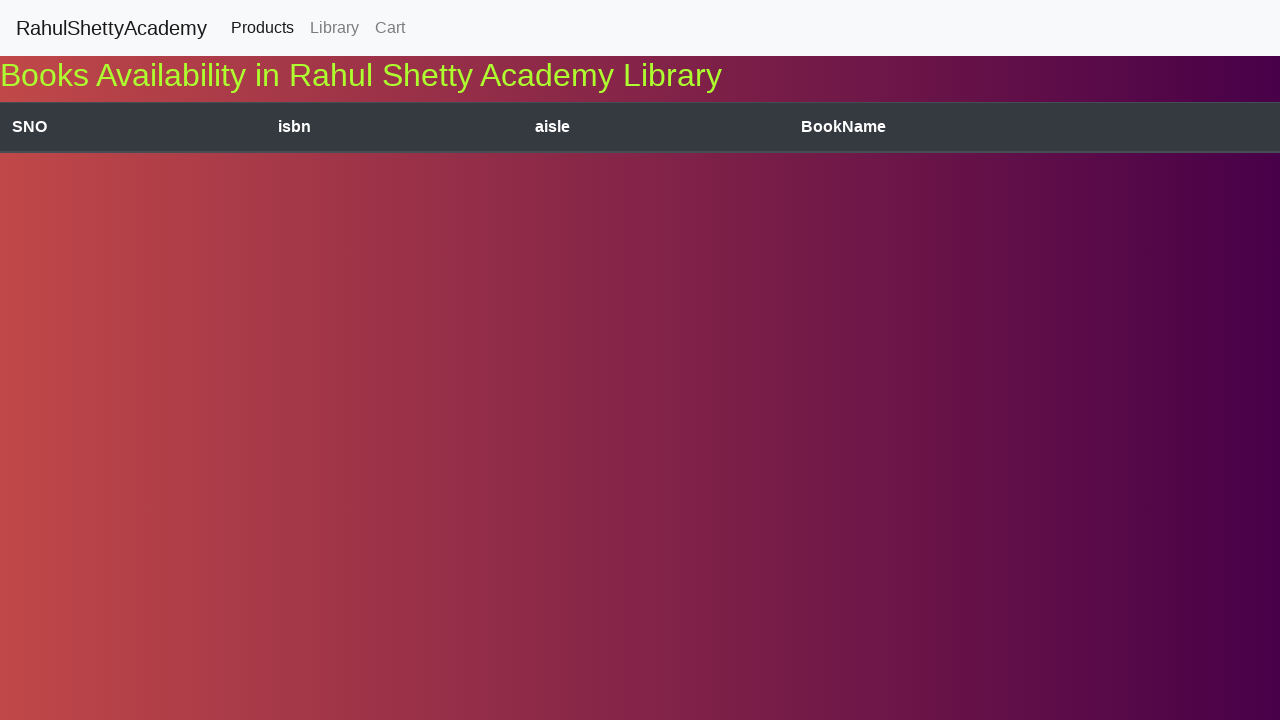

Waited 2 seconds for failed network request behavior to manifest
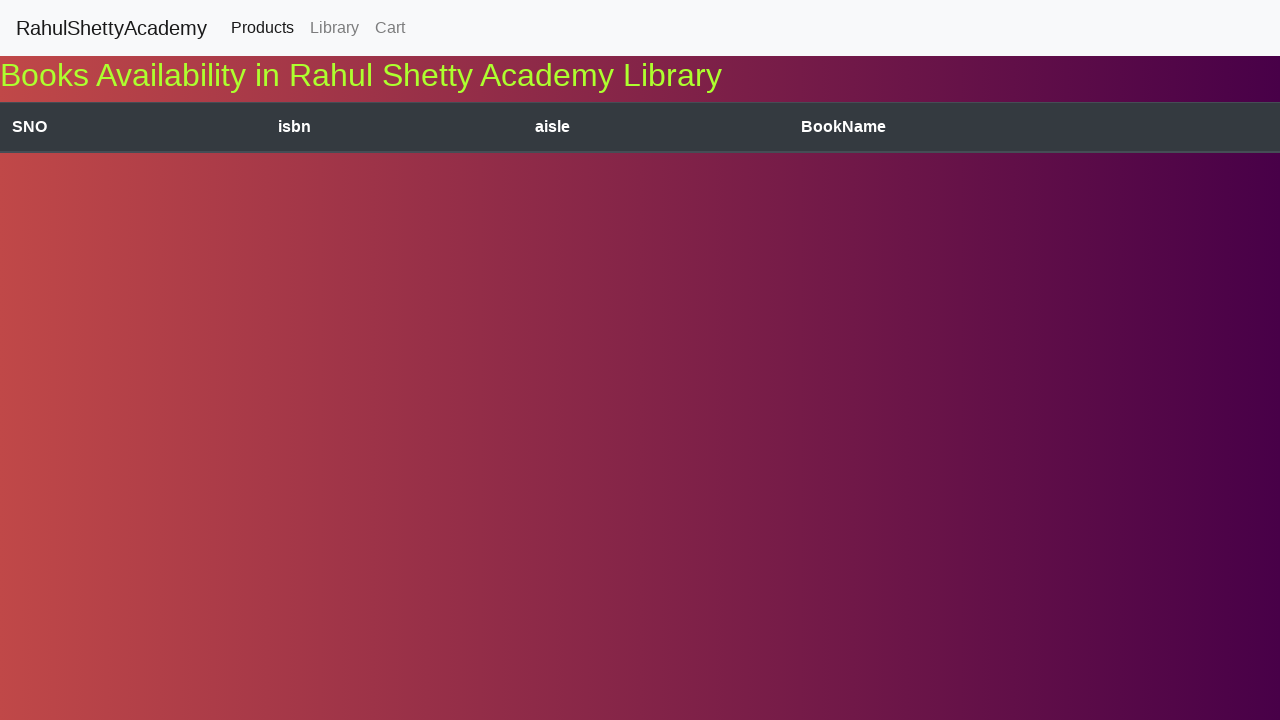

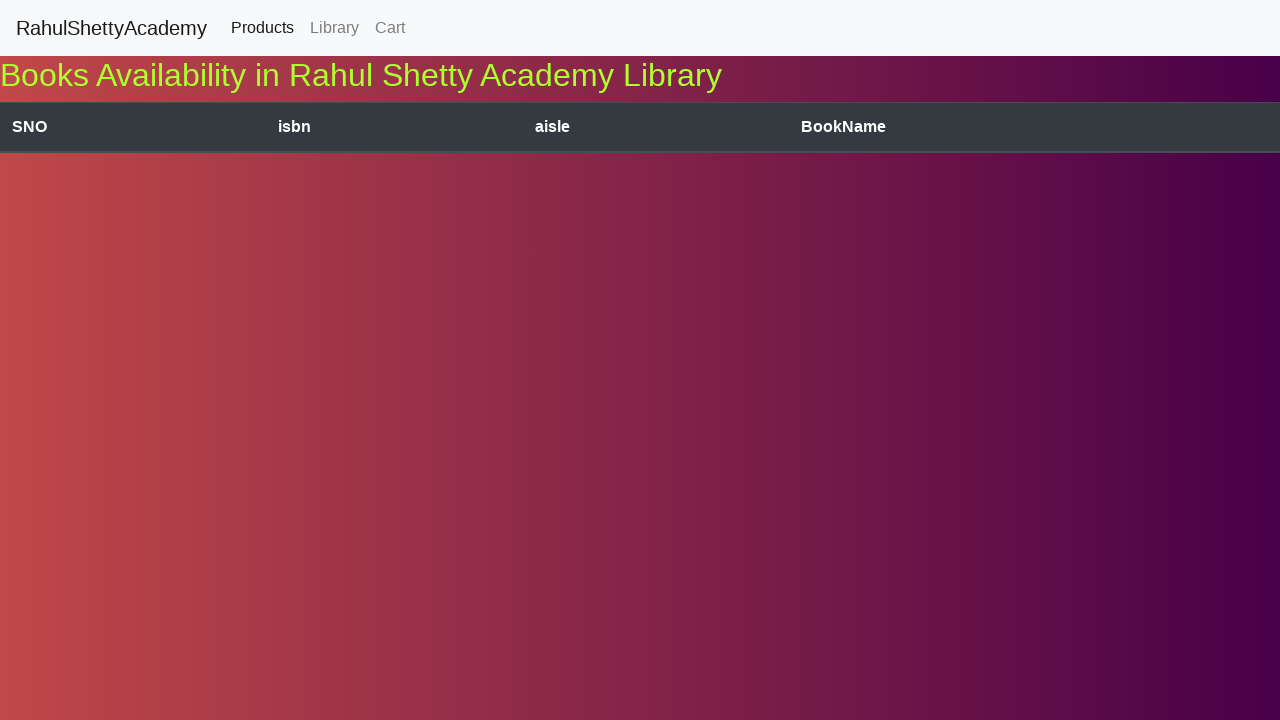